Tests clicking the Browse SAEs button navigates to the browse section

Starting URL: https://neuronpedia.org/gemma-scope#learn

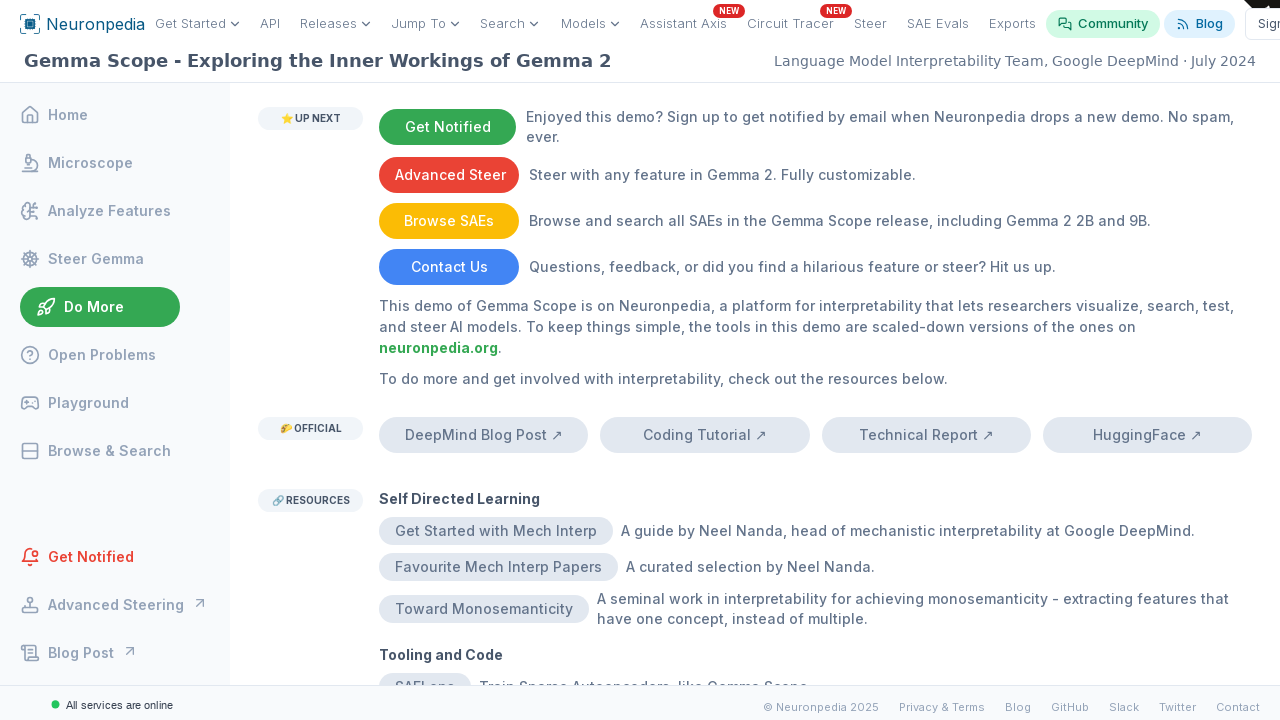

Clicked the Browse SAEs button at (449, 221) on internal:text="Browse SAEs"i
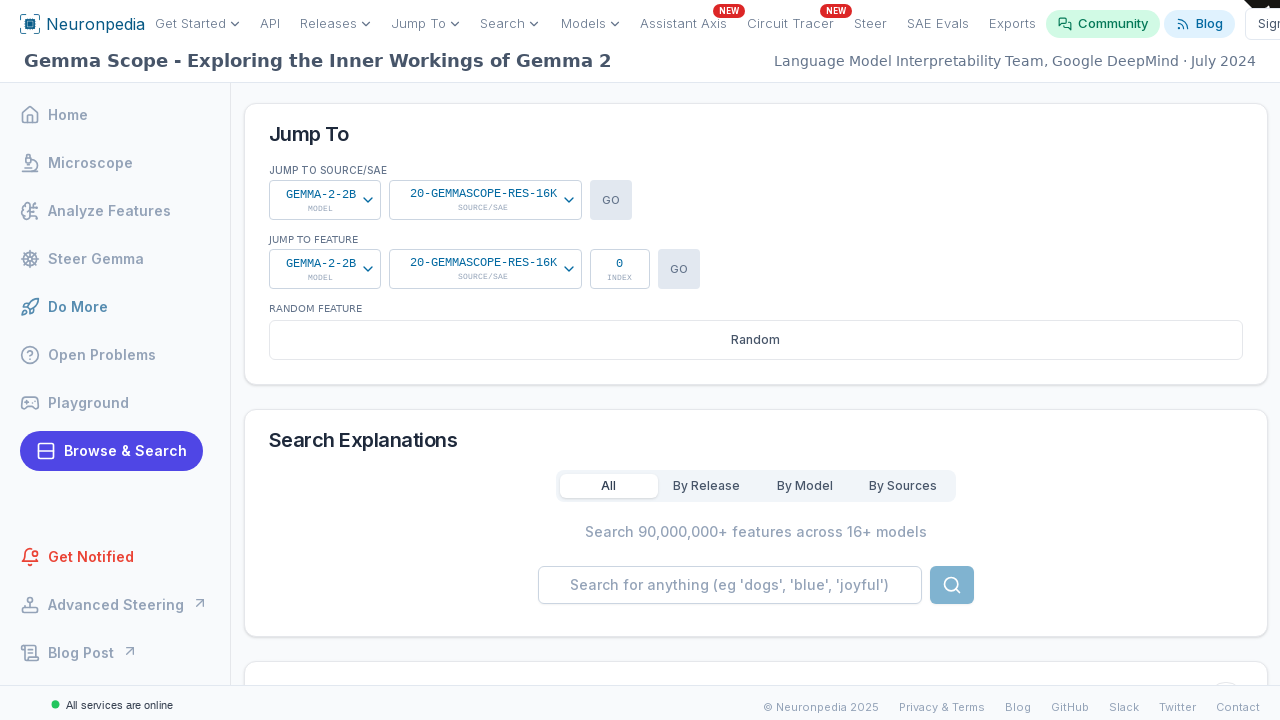

Navigated to browse section (URL changed to gemma-scope#browse)
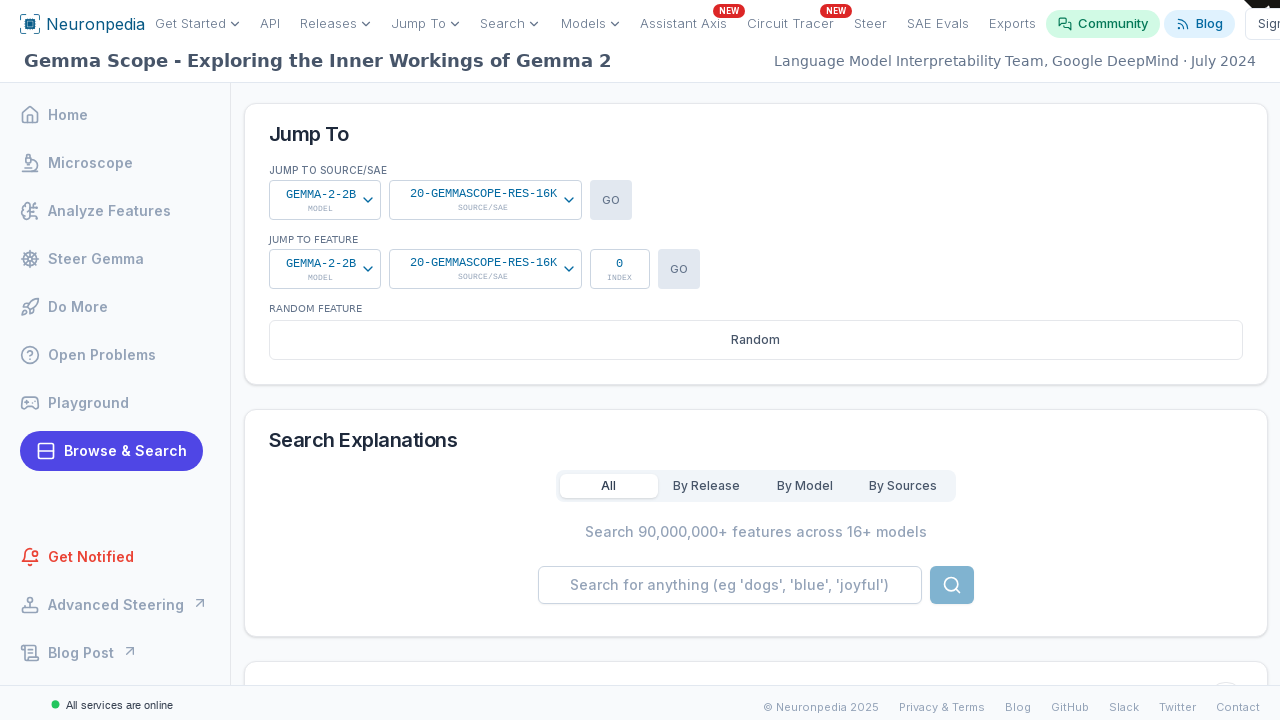

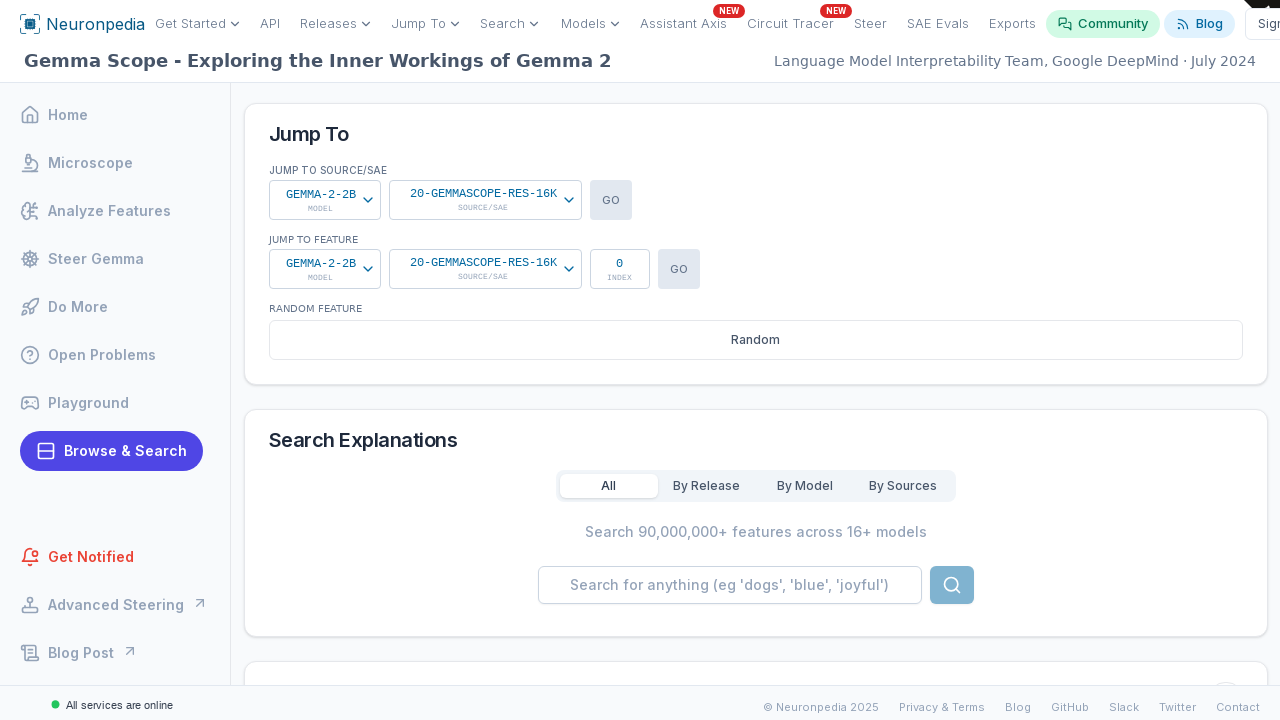